Tests dropdown selection by selecting Option2 and verifying it is displayed as the selected value

Starting URL: https://www.rahulshettyacademy.com/AutomationPractice/

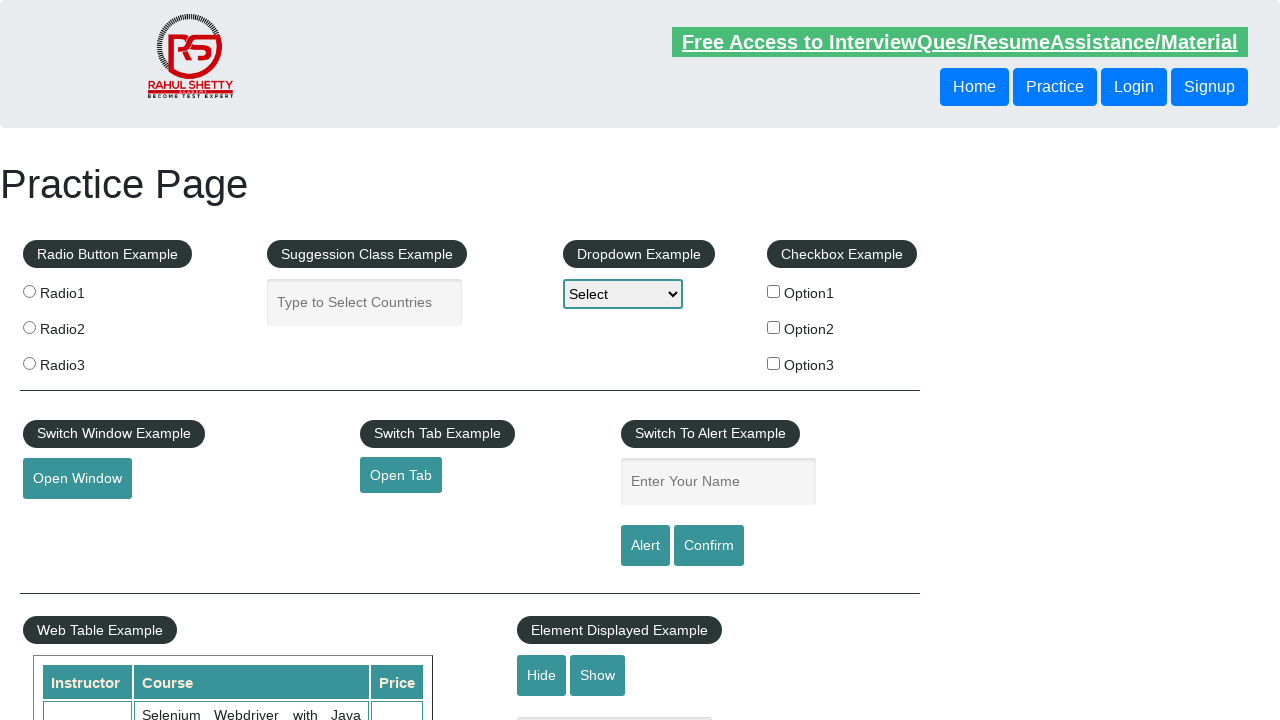

Selected 'Option2' from the dropdown on select >> nth=0
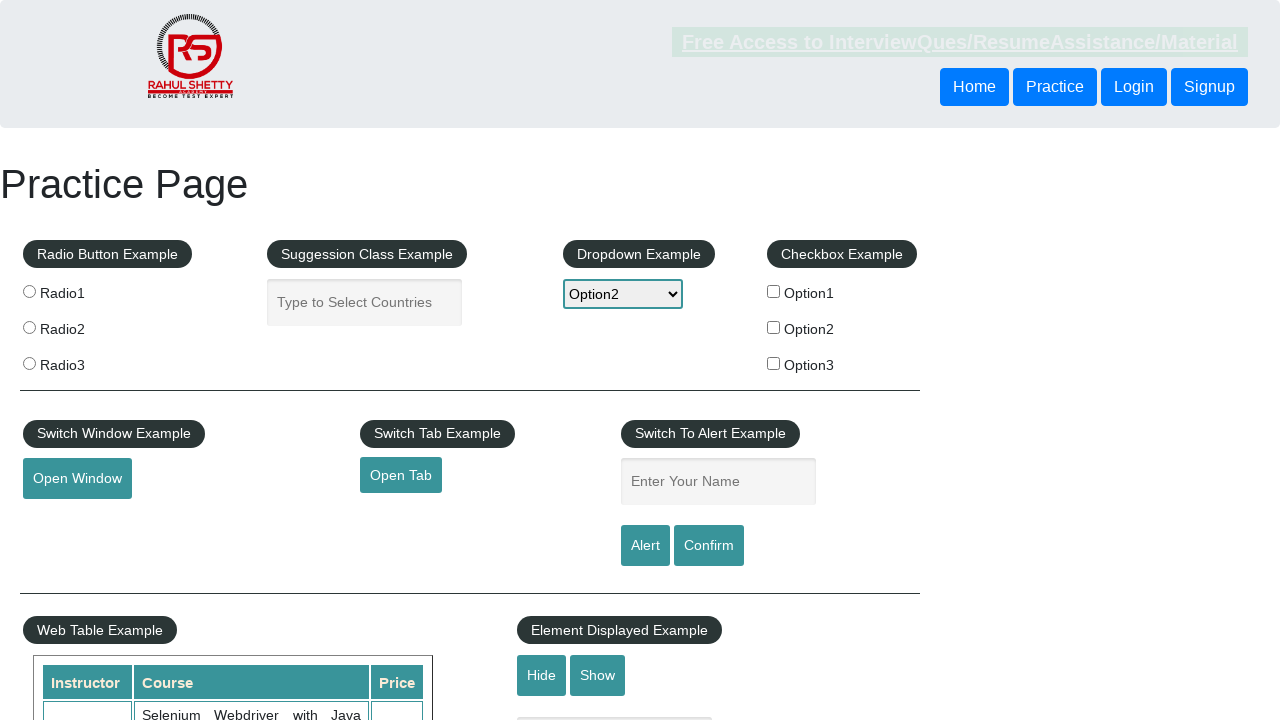

Verified that 'Option2' is displayed as the selected value
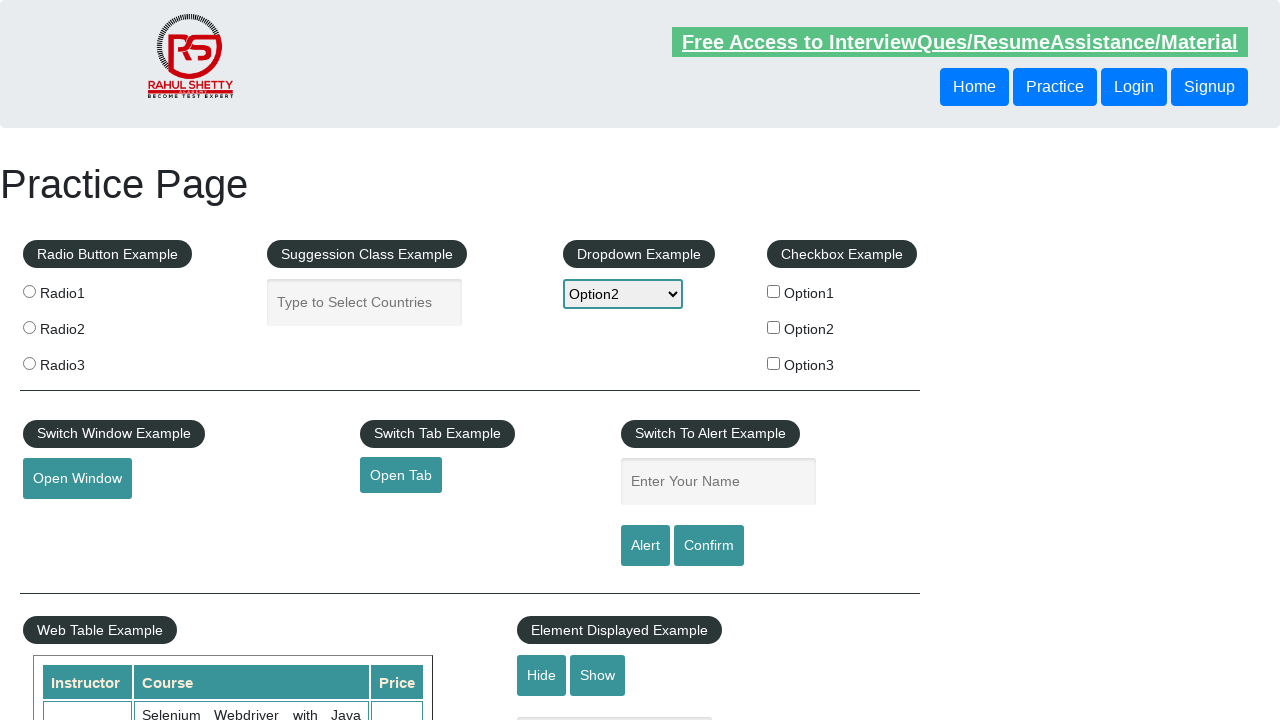

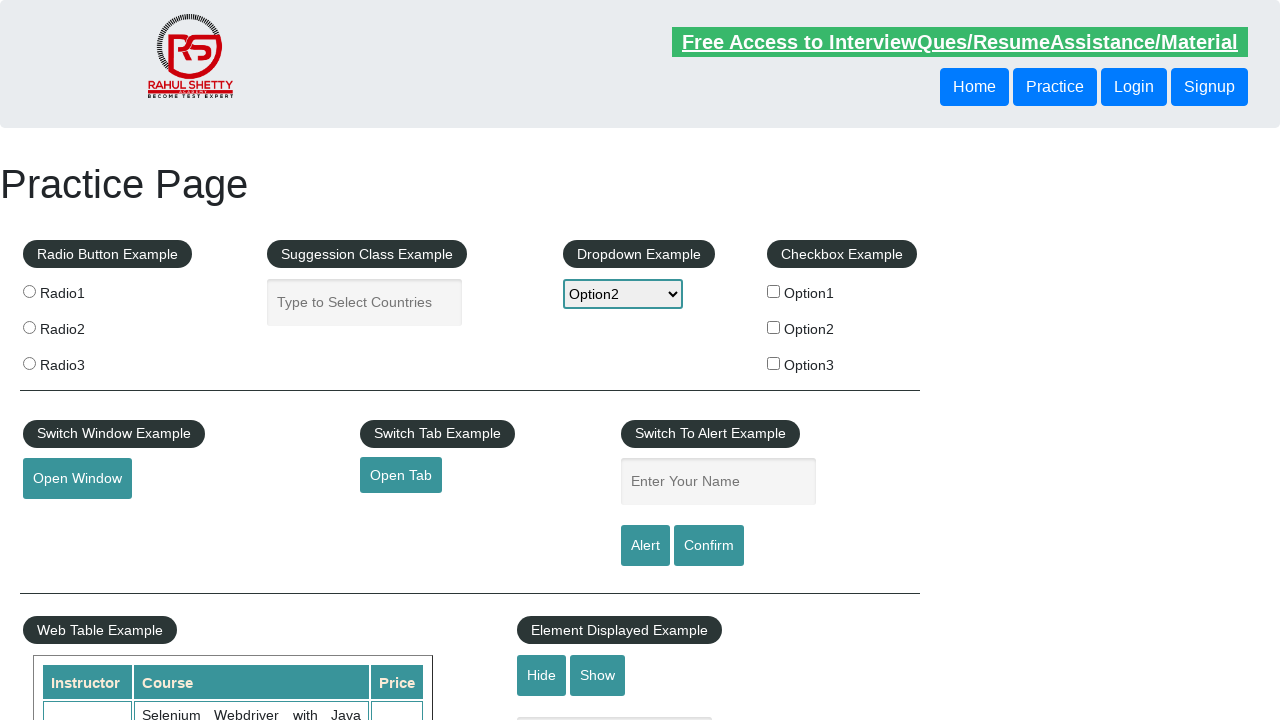